Tests the add/remove elements functionality by clicking the "Add Element" button twice to create two delete buttons, then clicking one delete button to remove it, verifying the correct number of elements at each step.

Starting URL: https://the-internet.herokuapp.com/add_remove_elements/

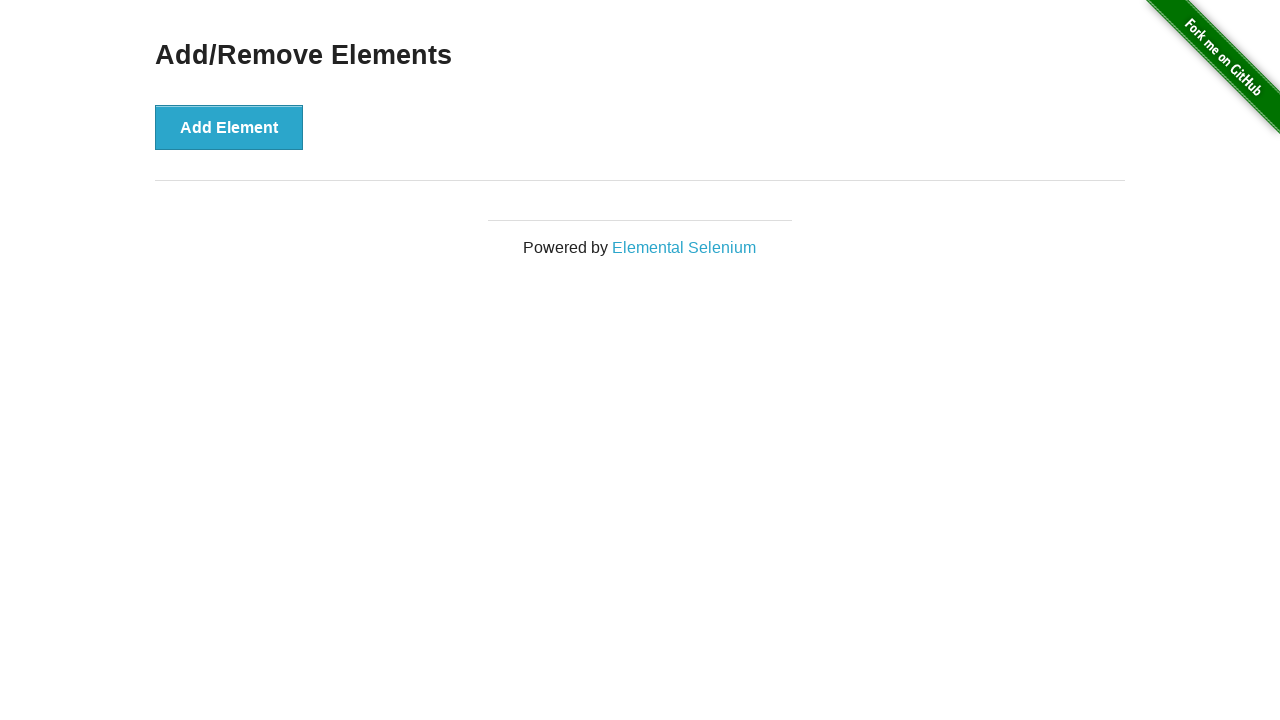

Navigated to add/remove elements page
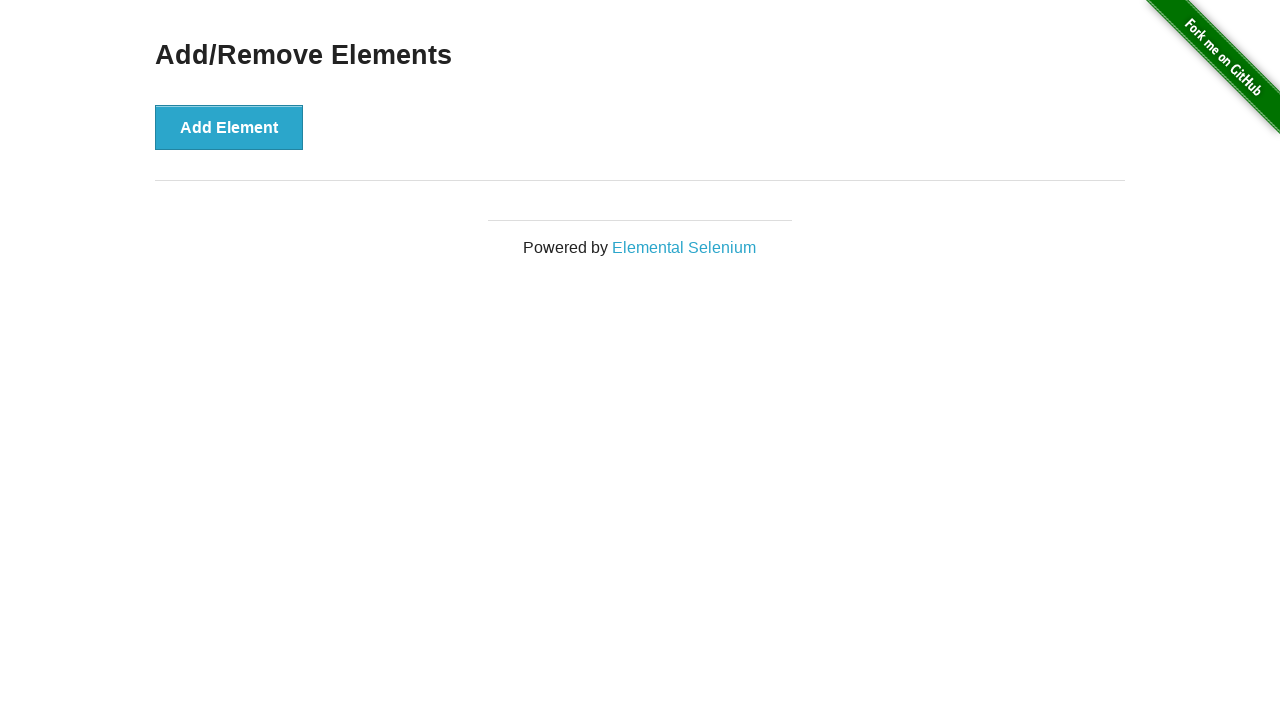

Clicked 'Add Element' button first time at (229, 127) on [onclick='addElement()']
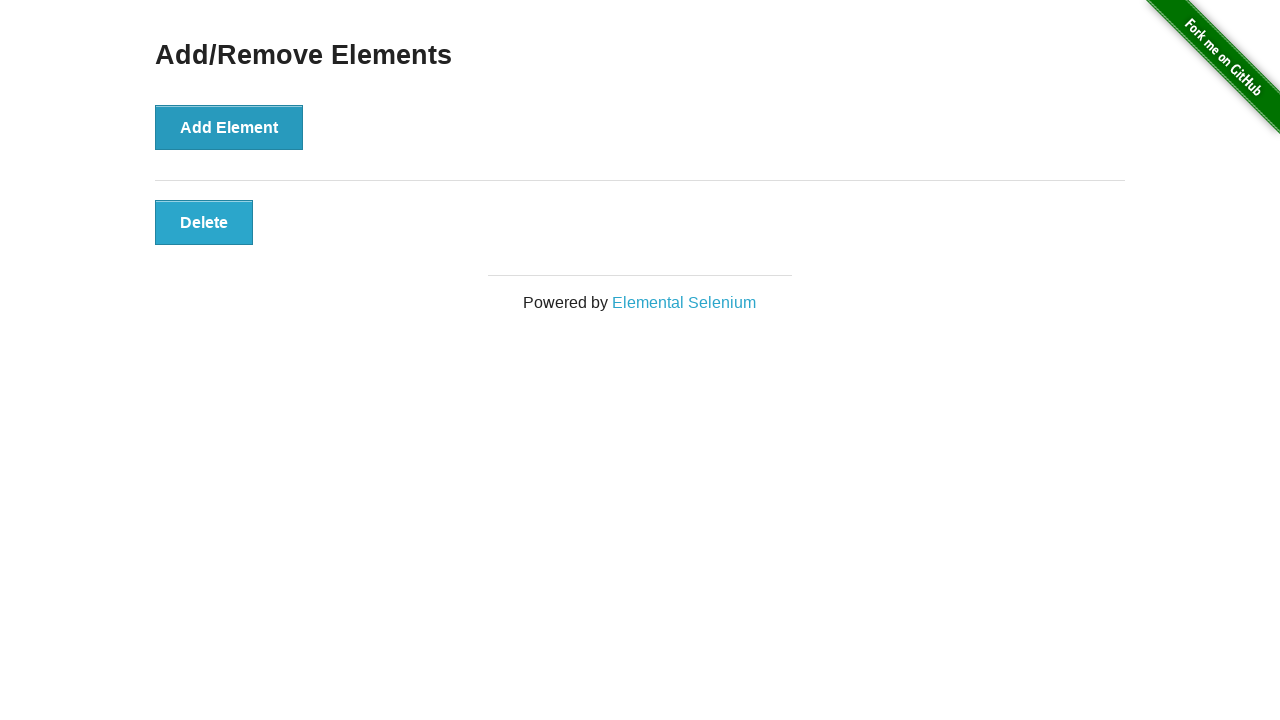

Clicked 'Add Element' button second time at (229, 127) on [onclick='addElement()']
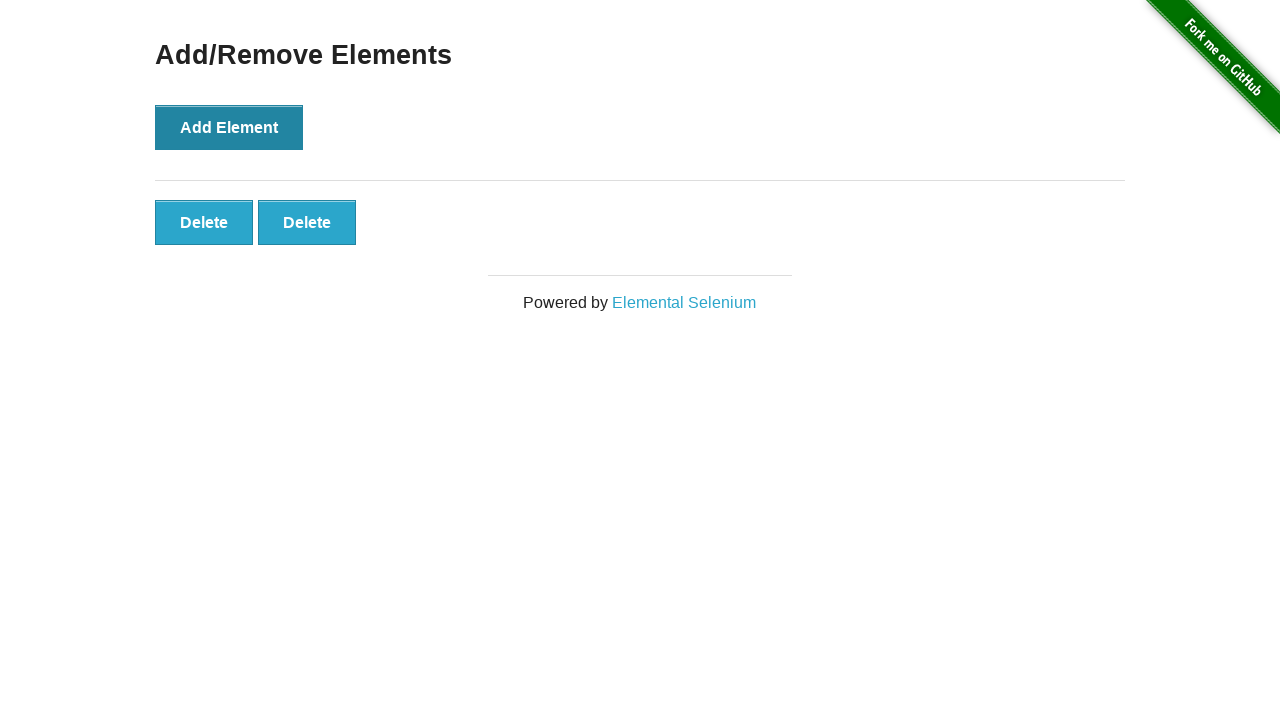

Verified that 2 delete buttons exist
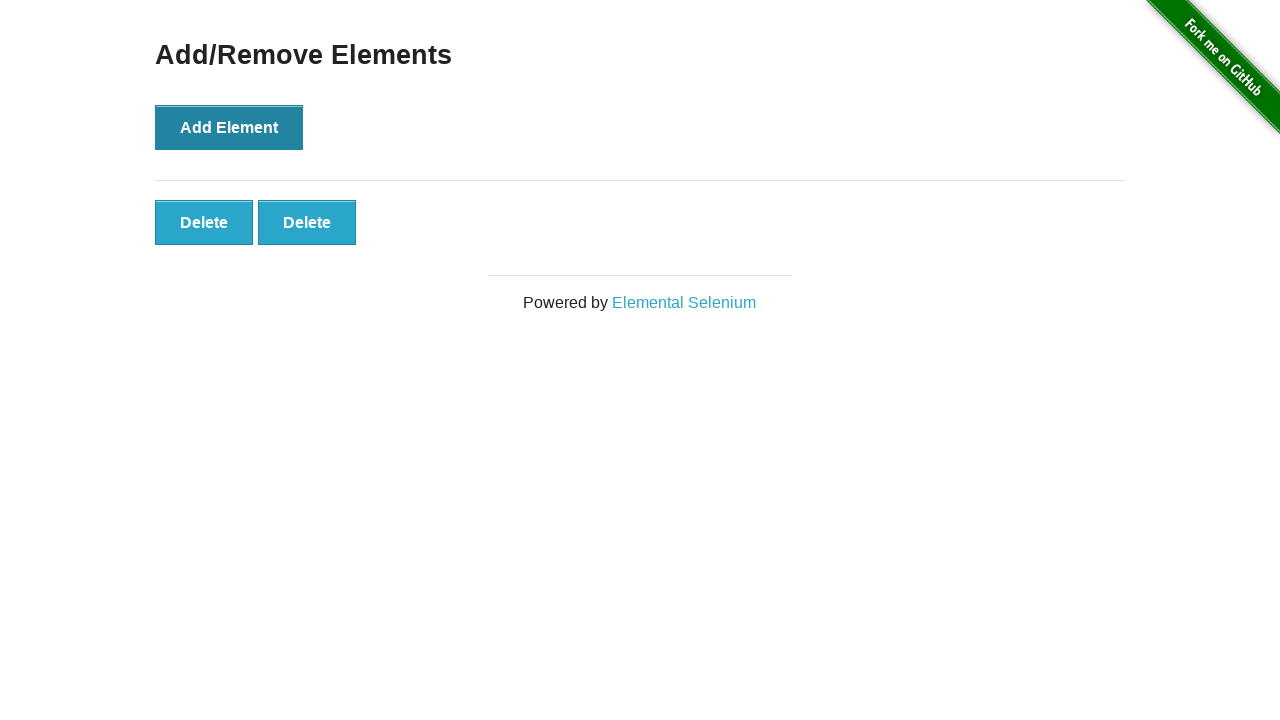

Clicked the second delete button to remove it at (307, 222) on [onclick='deleteElement()'] >> nth=1
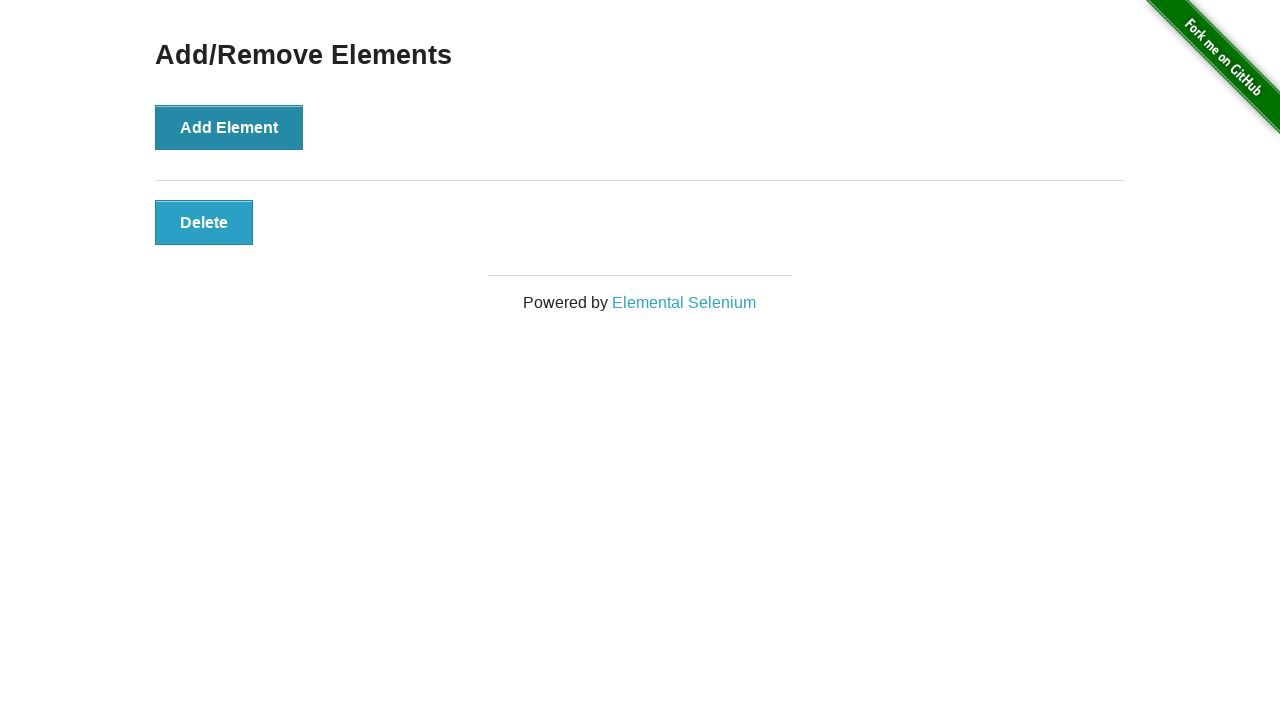

Verified that only 1 delete button remains
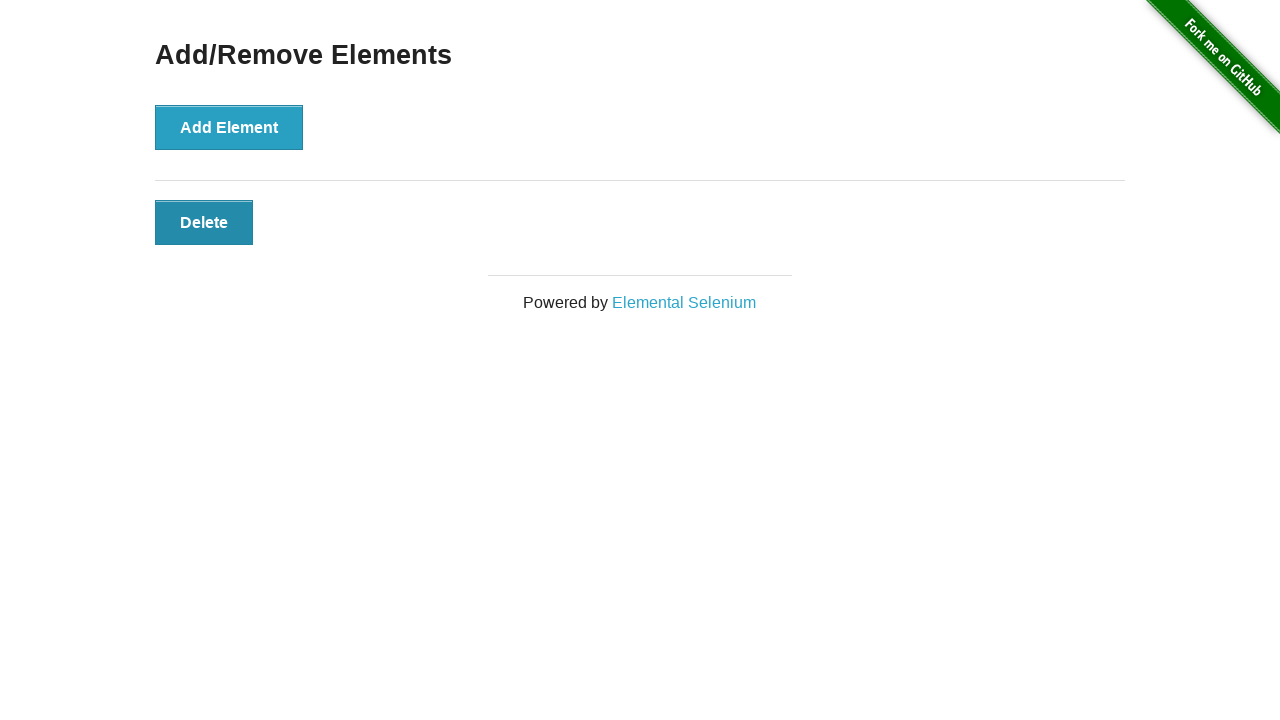

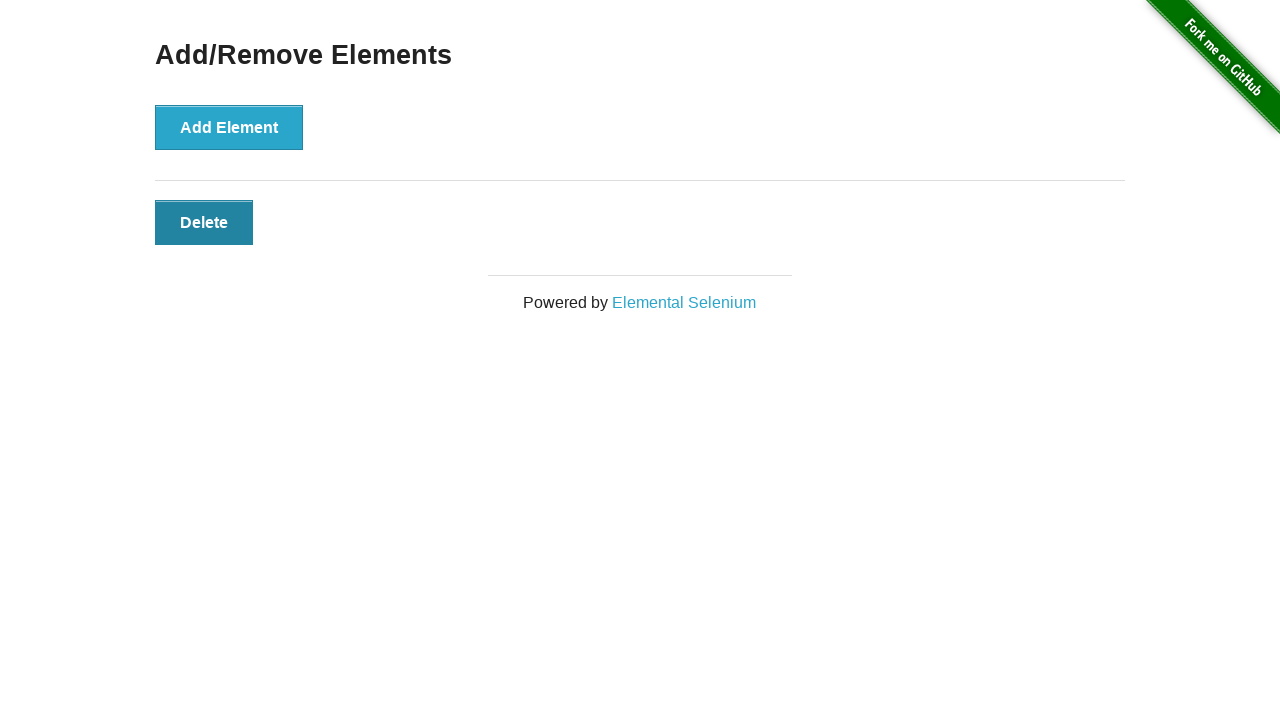